Navigates to a form page and finds all input elements by tag name to verify they are present on the page

Starting URL: https://demoqa.com/text-box/

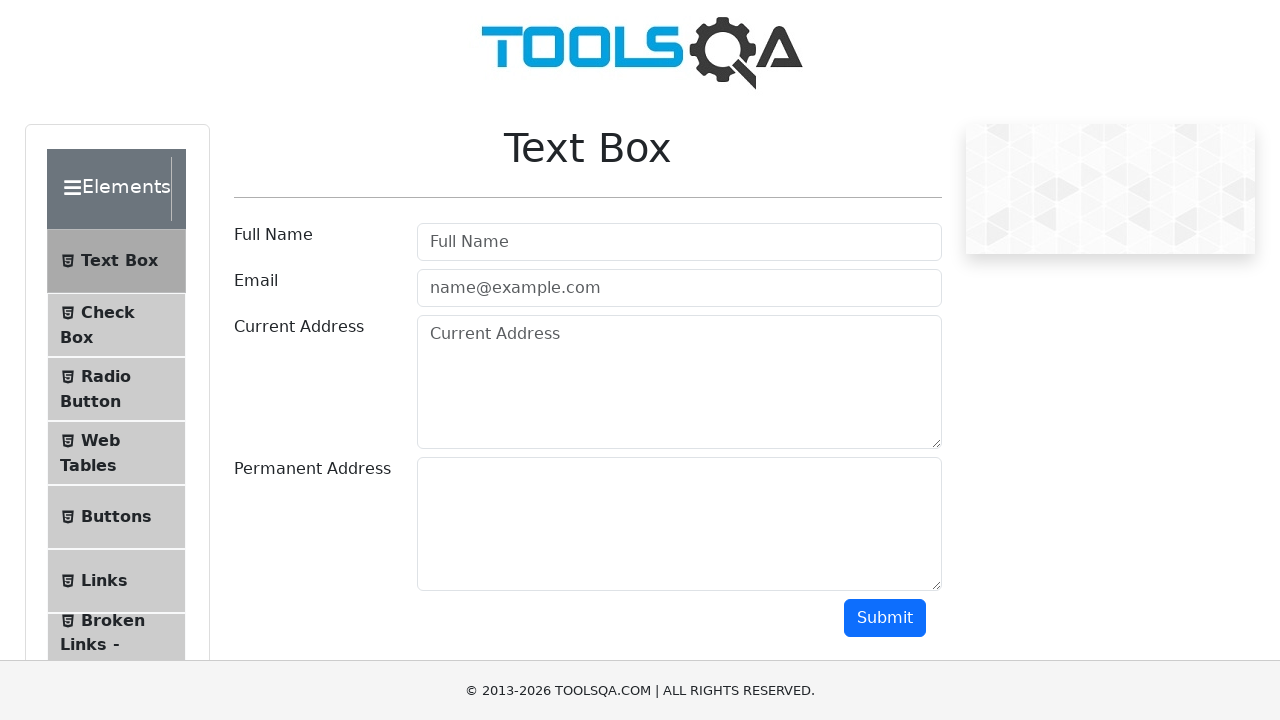

Navigated to the text box form page
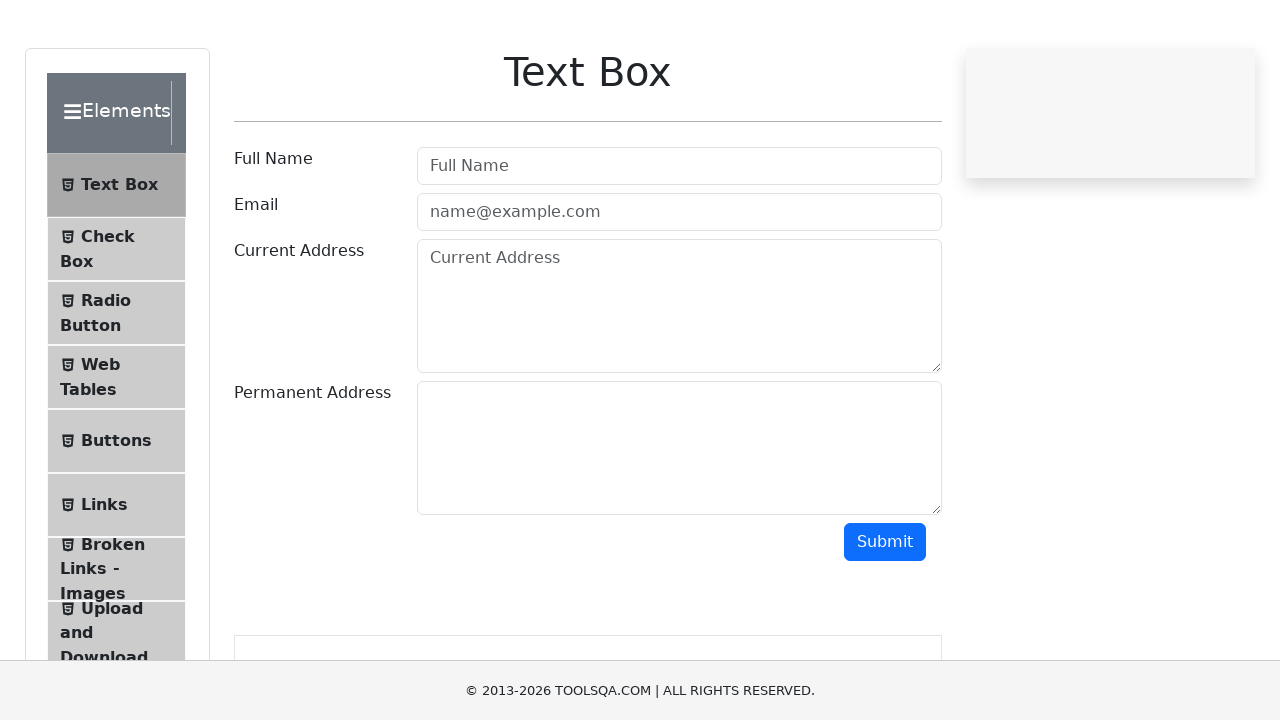

Waited for input elements to be present on the page
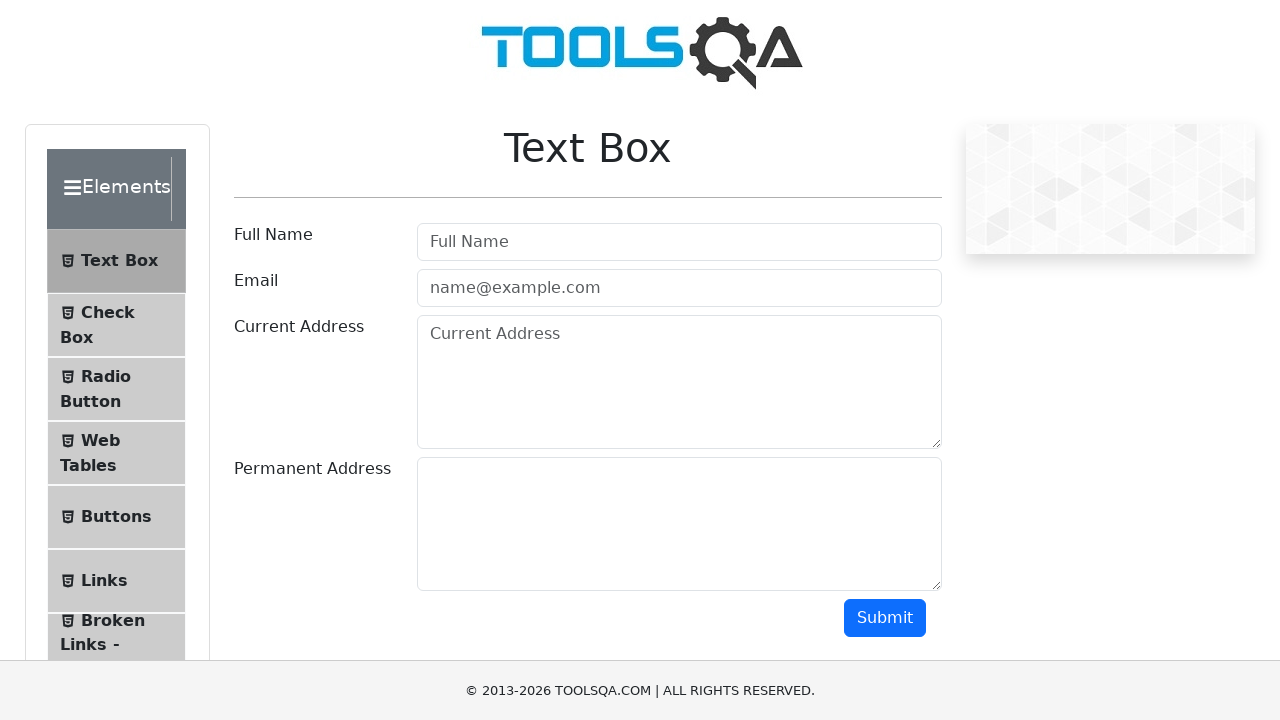

Found all input elements by tag name - total count: 2
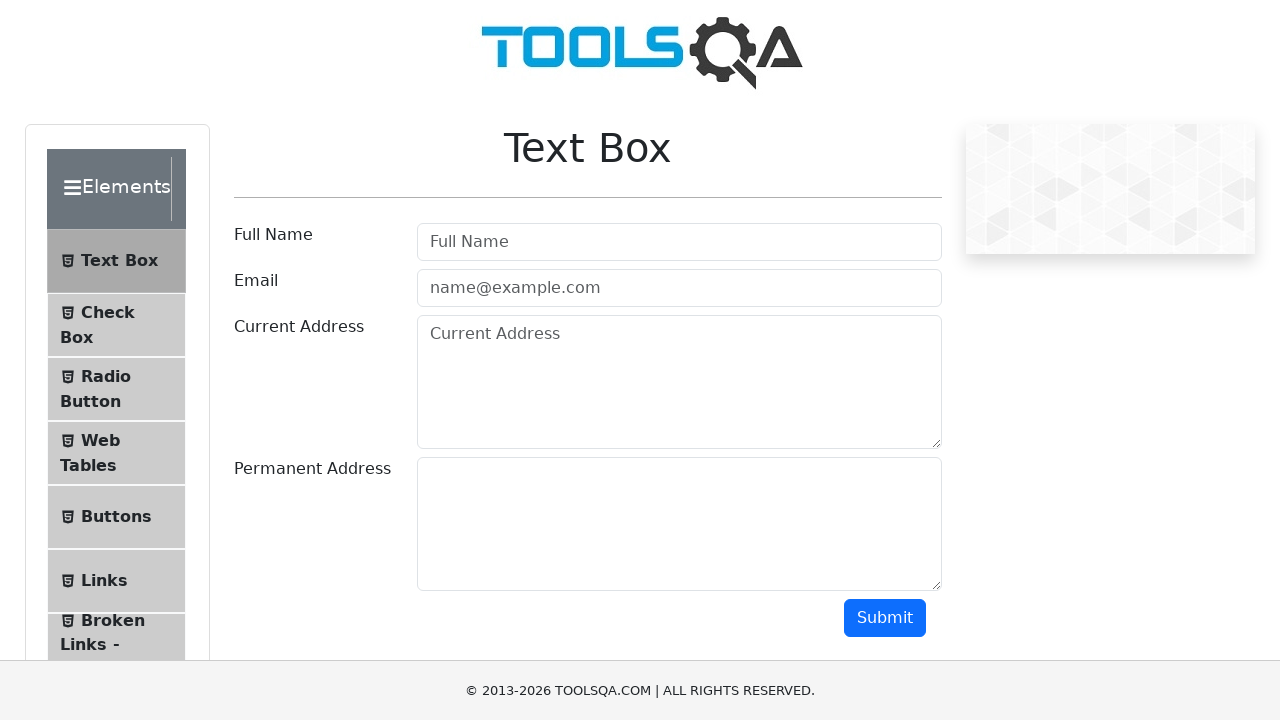

Verified that input elements are present on the page
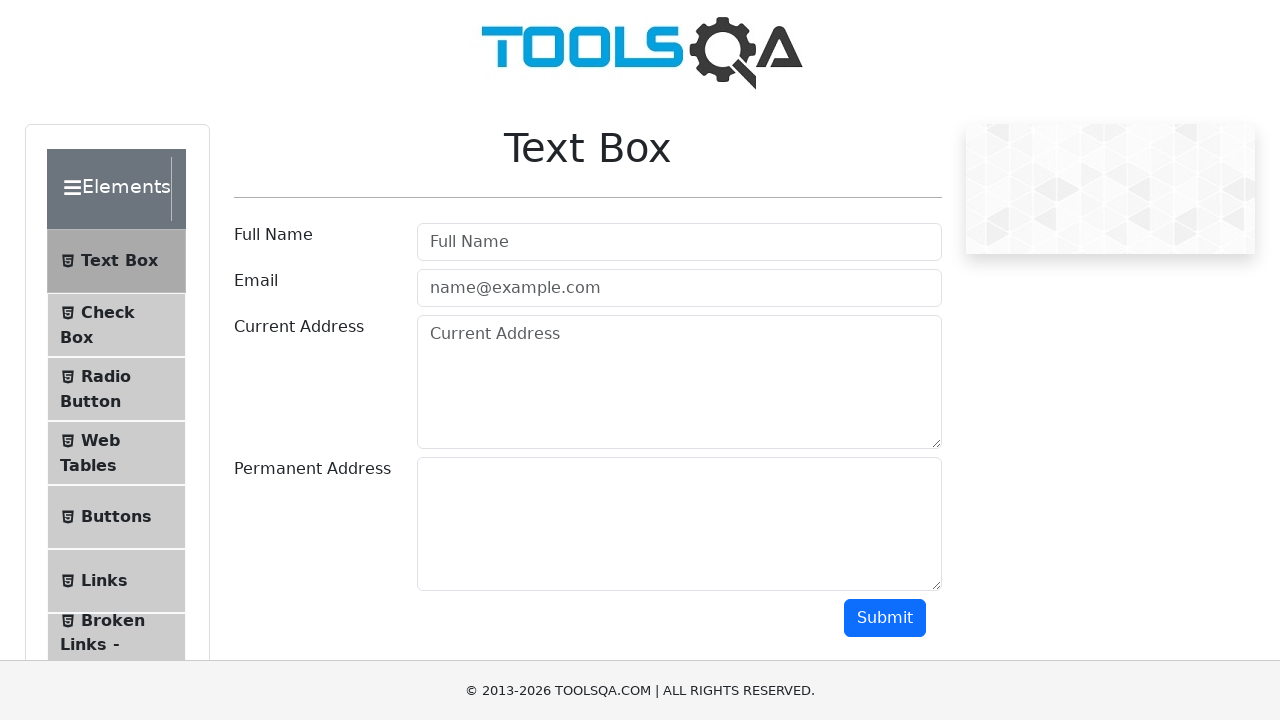

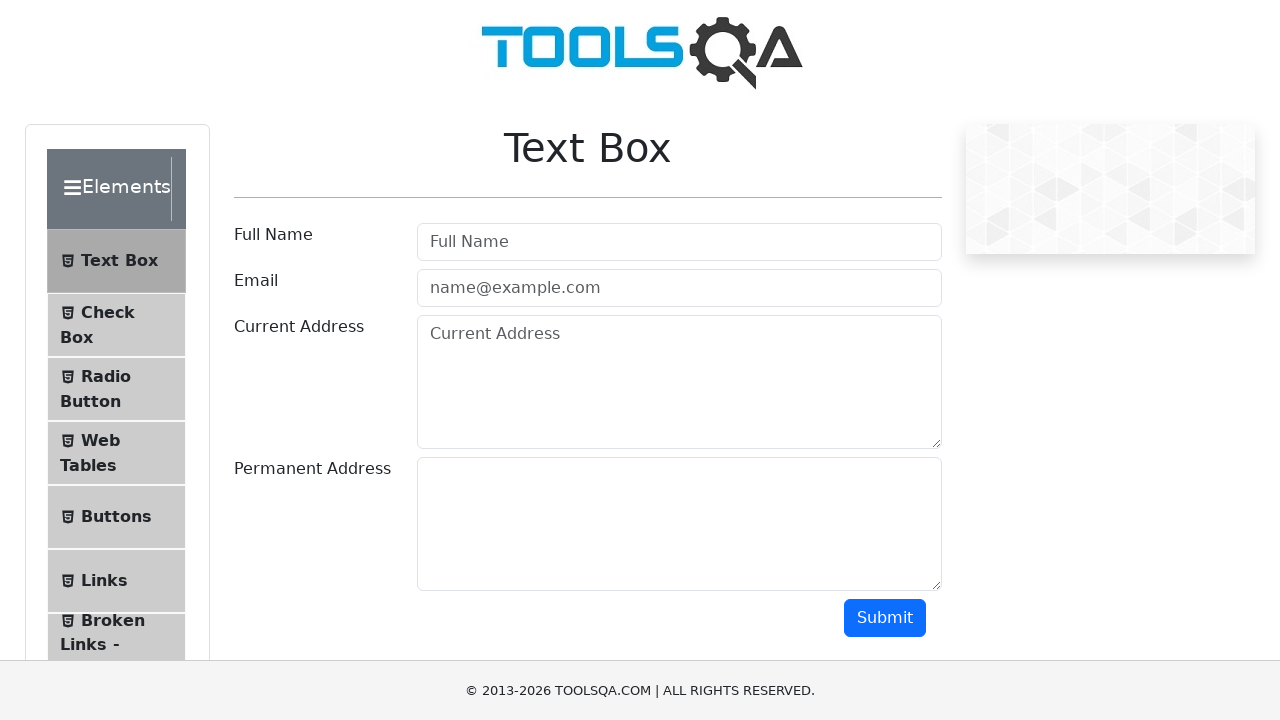